Tests filling out contact forms on Ultimate QA website. Fills in name and message fields on the first form and submits it, then partially fills the second form with a captcha challenge.

Starting URL: https://ultimateqa.com/filling-out-forms/

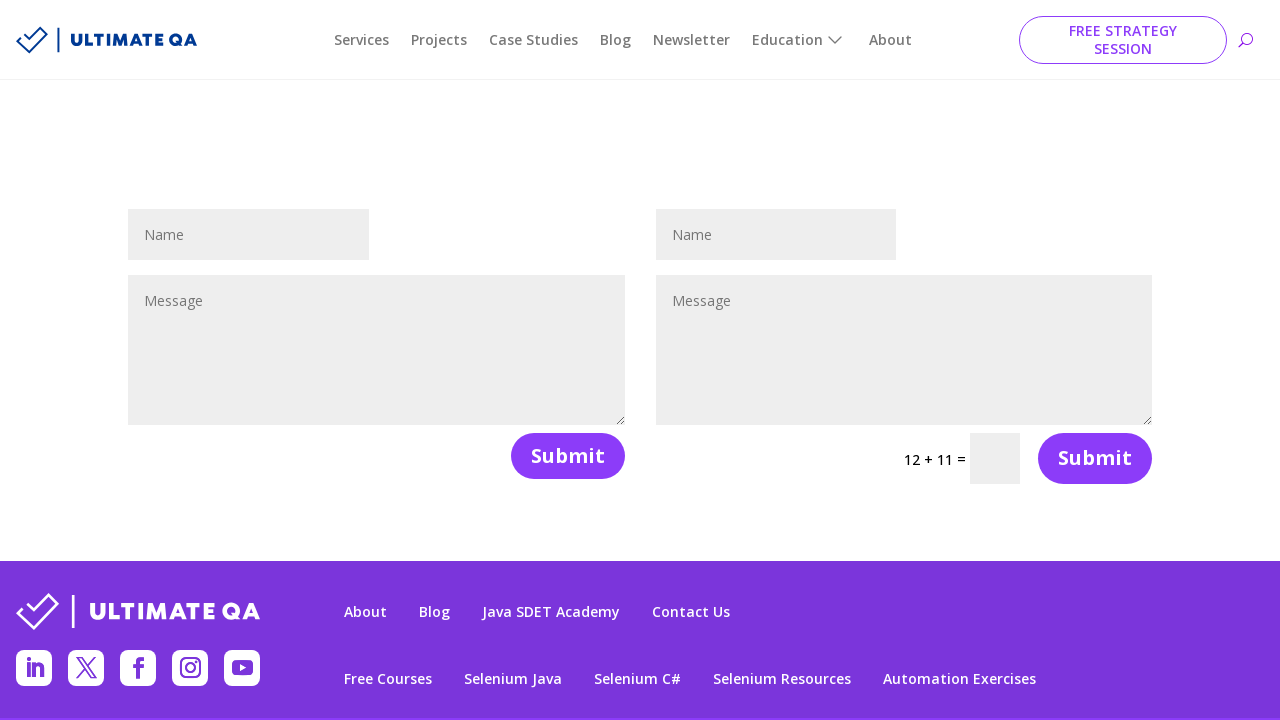

Filled name field 'Neslihan' in first contact form on #et_pb_contact_name_0
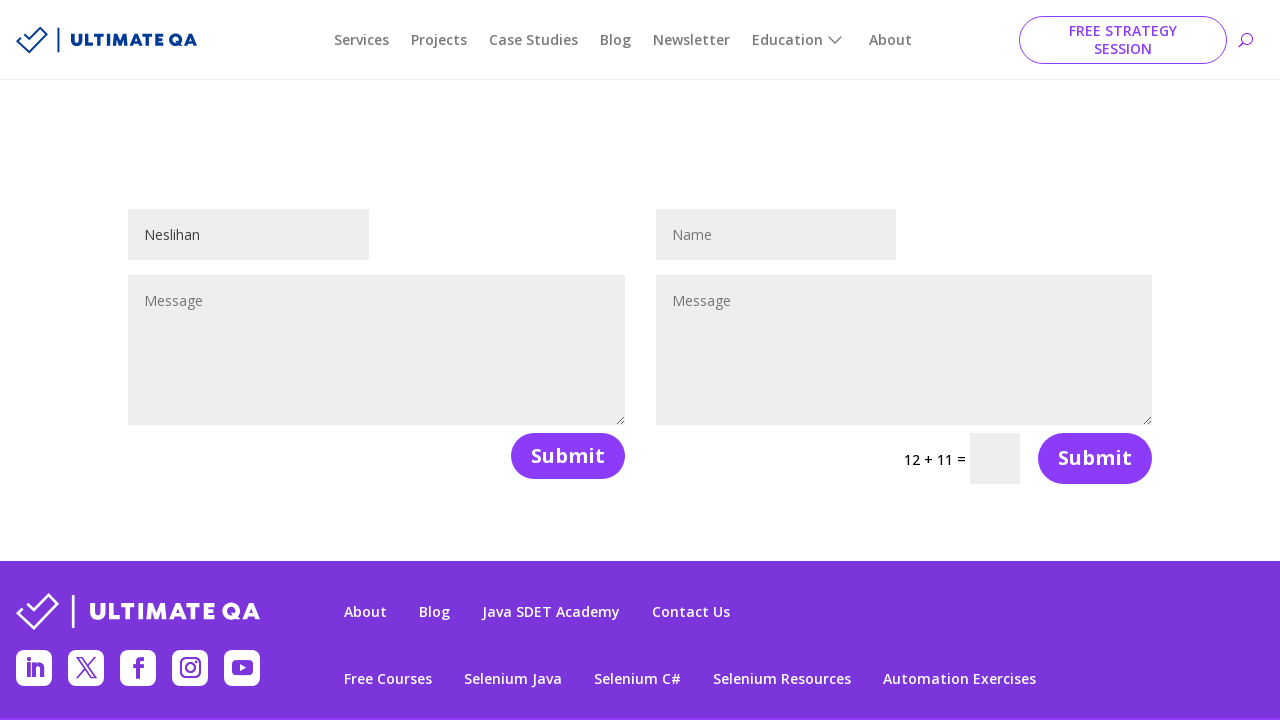

Filled message field 'Hello' in first contact form on #et_pb_contact_message_0
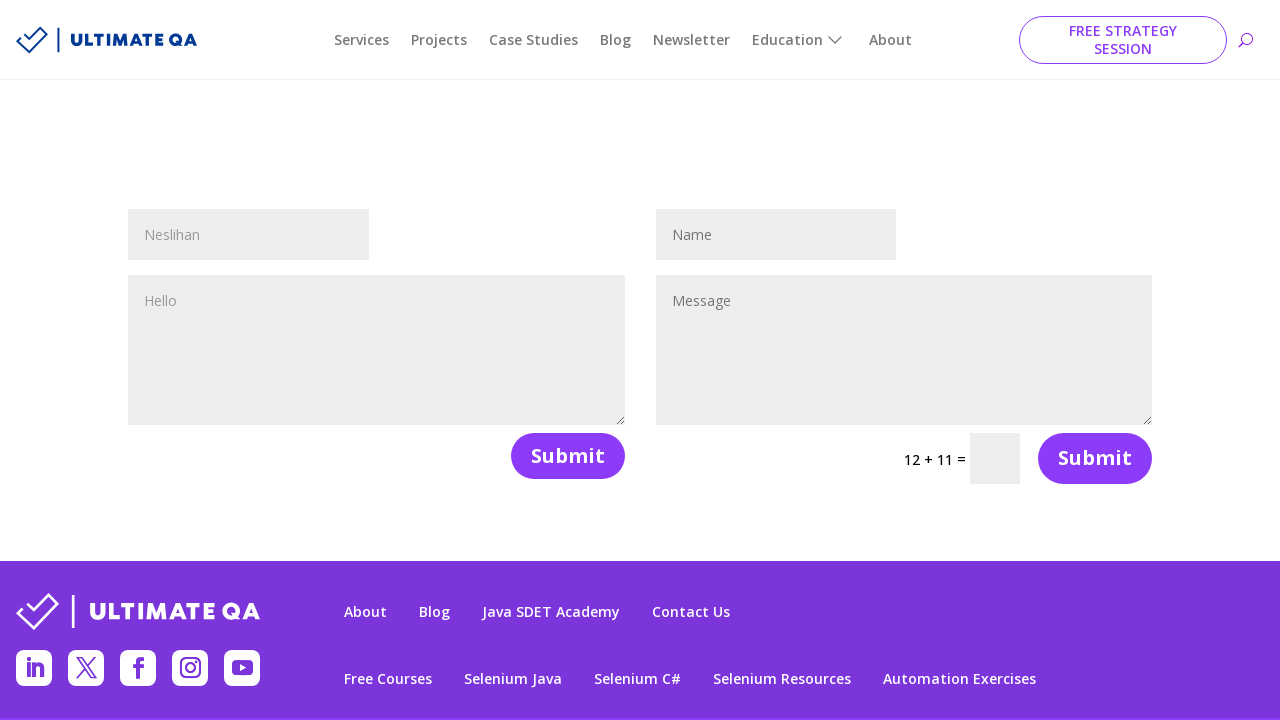

Clicked submit button on first contact form at (568, 456) on xpath=//*[@id='et_pb_contact_form_0']/div[2]/form/div/button
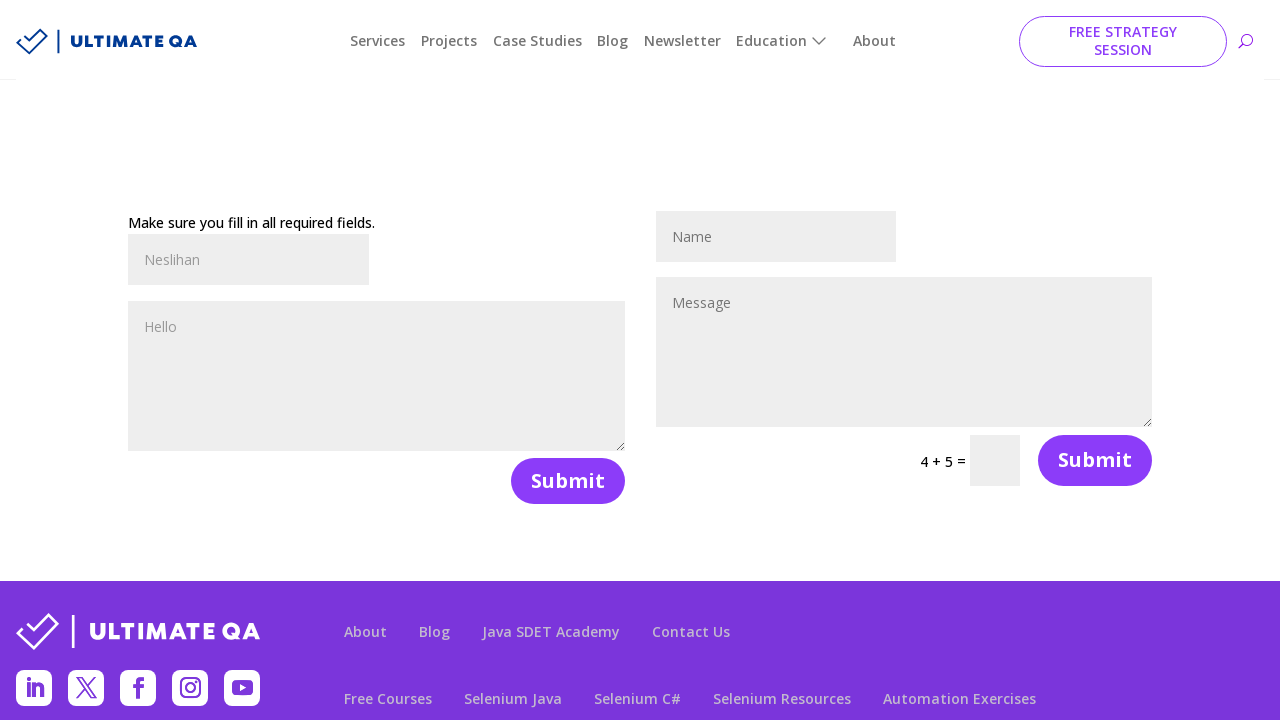

Waited 1 second for first form submission to process
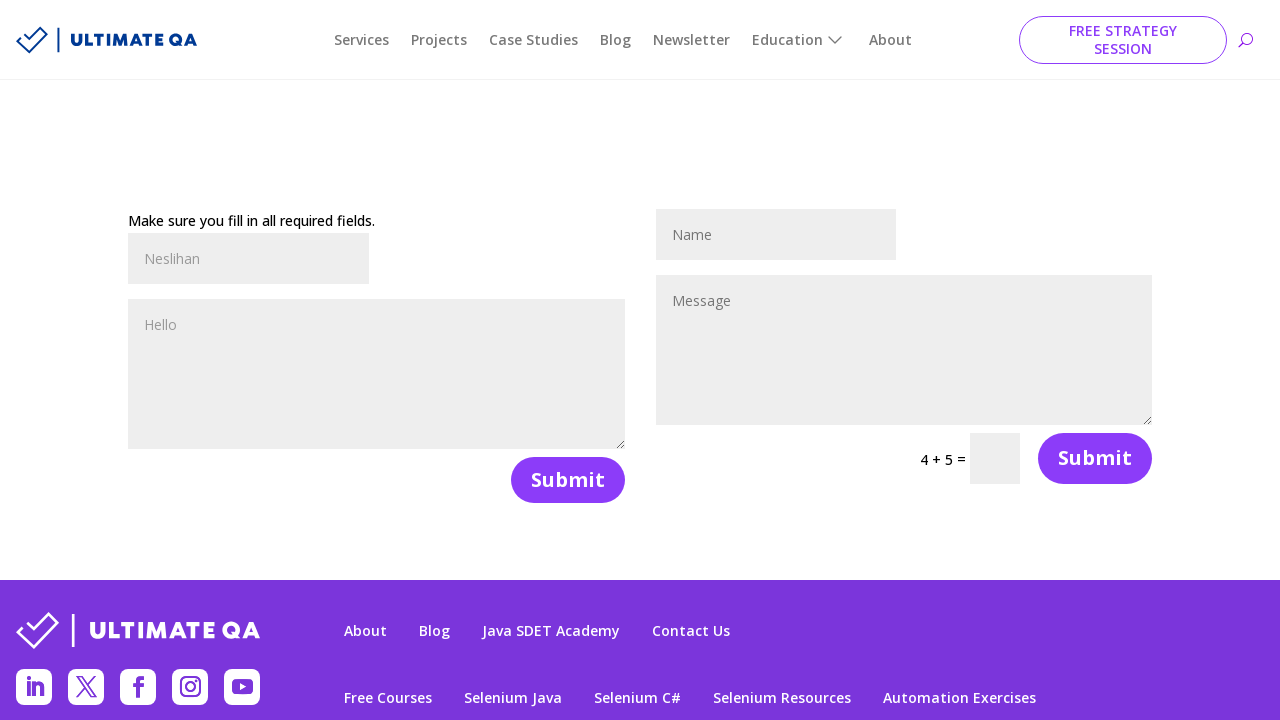

Filled name field 'Neslihan' in second contact form on #et_pb_contact_name_1
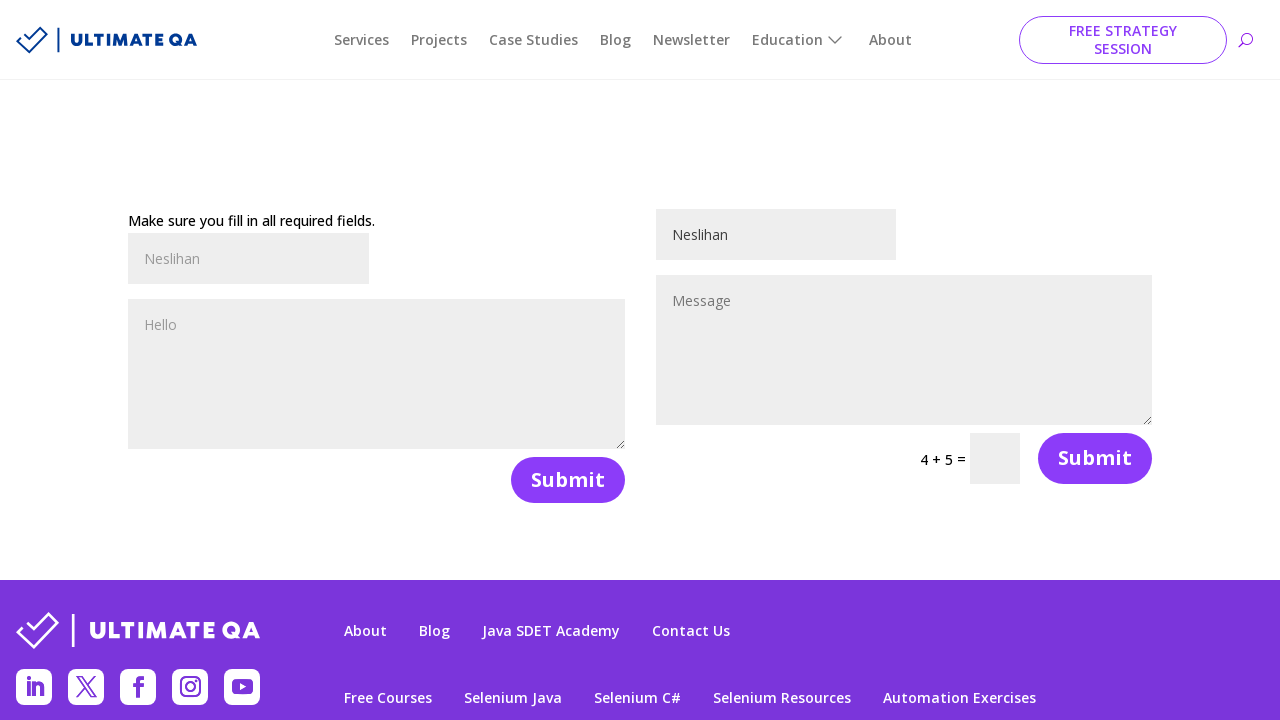

Filled message field 'Hello' in second contact form on #et_pb_contact_message_1
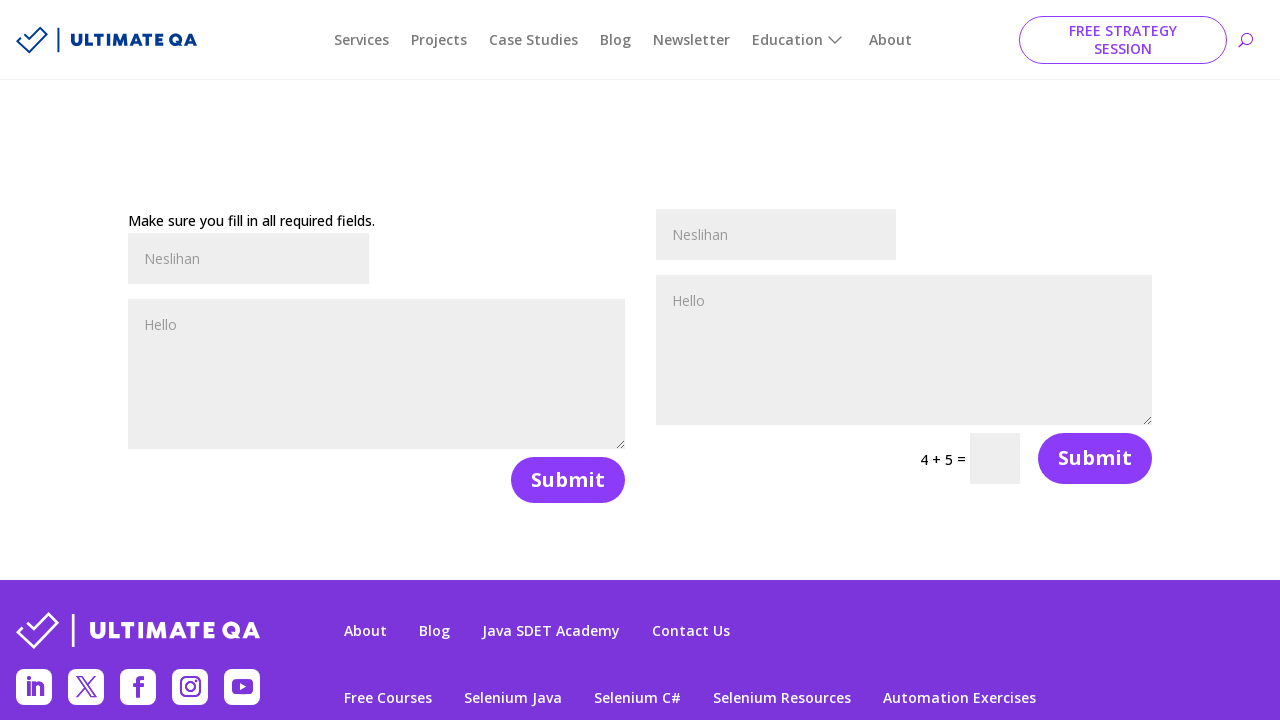

Located captcha question element
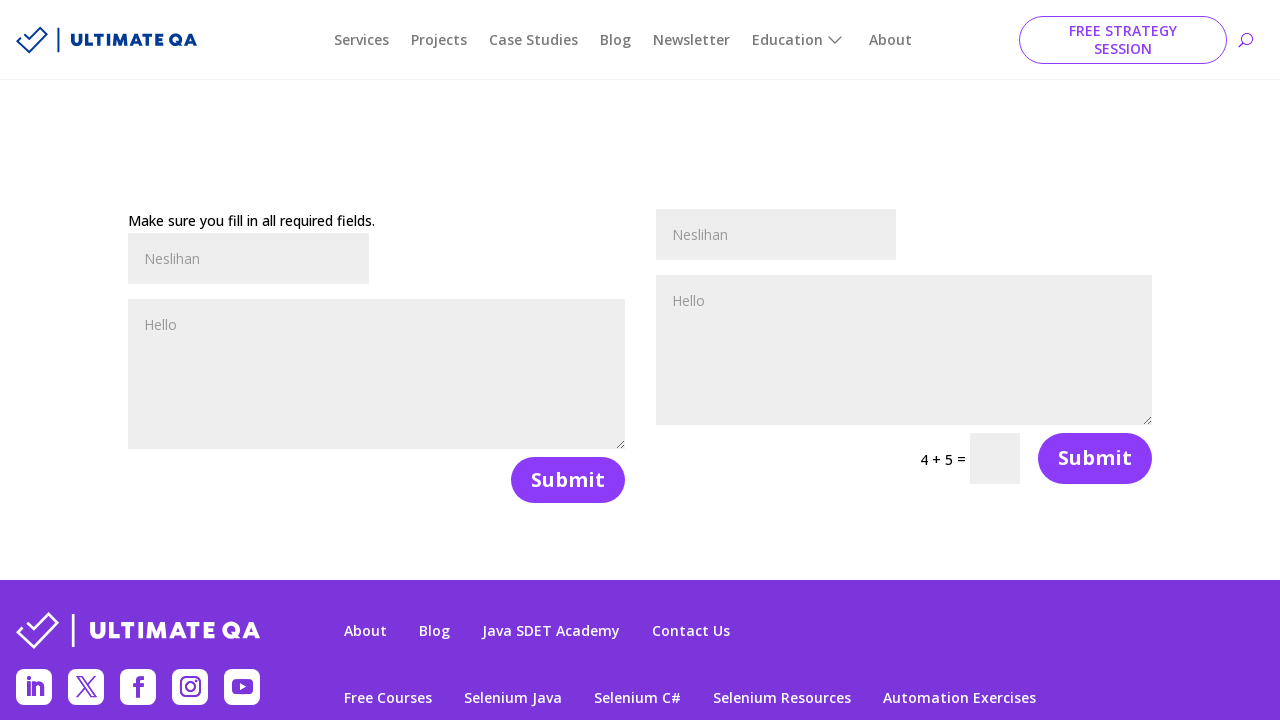

Retrieved captcha question text: '4 + 5'
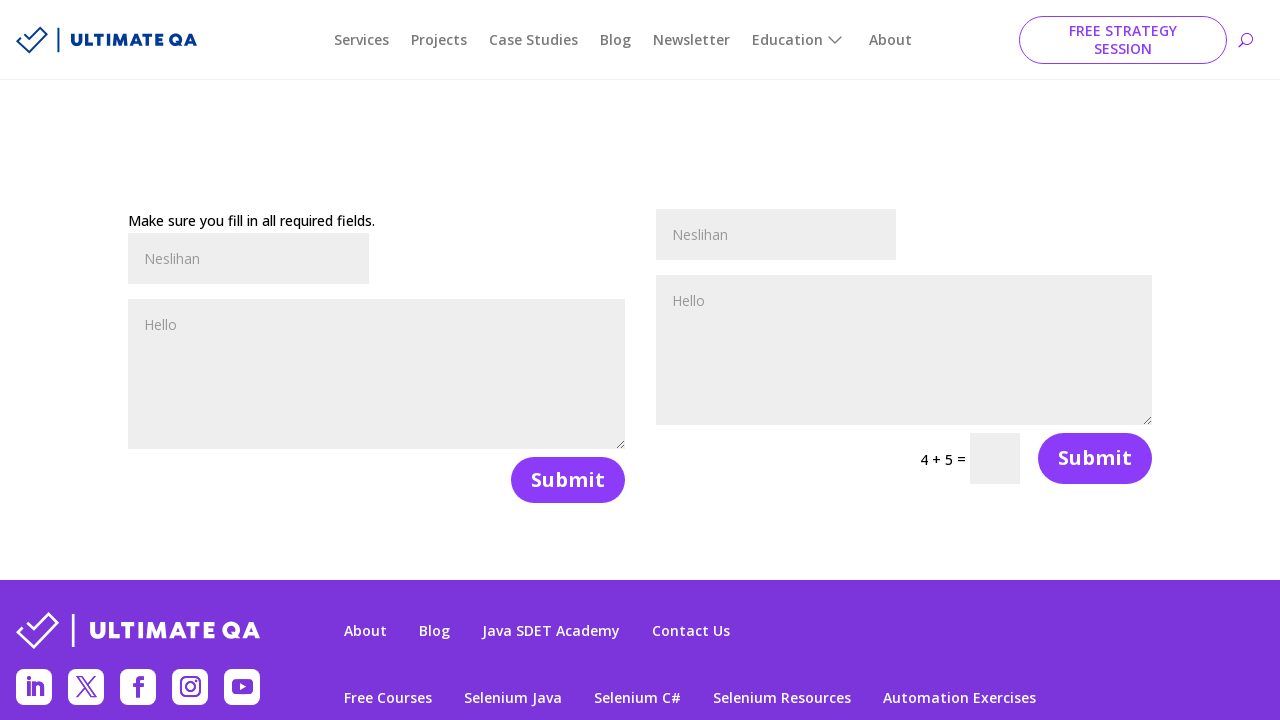

Parsed captcha and calculated answer: 9
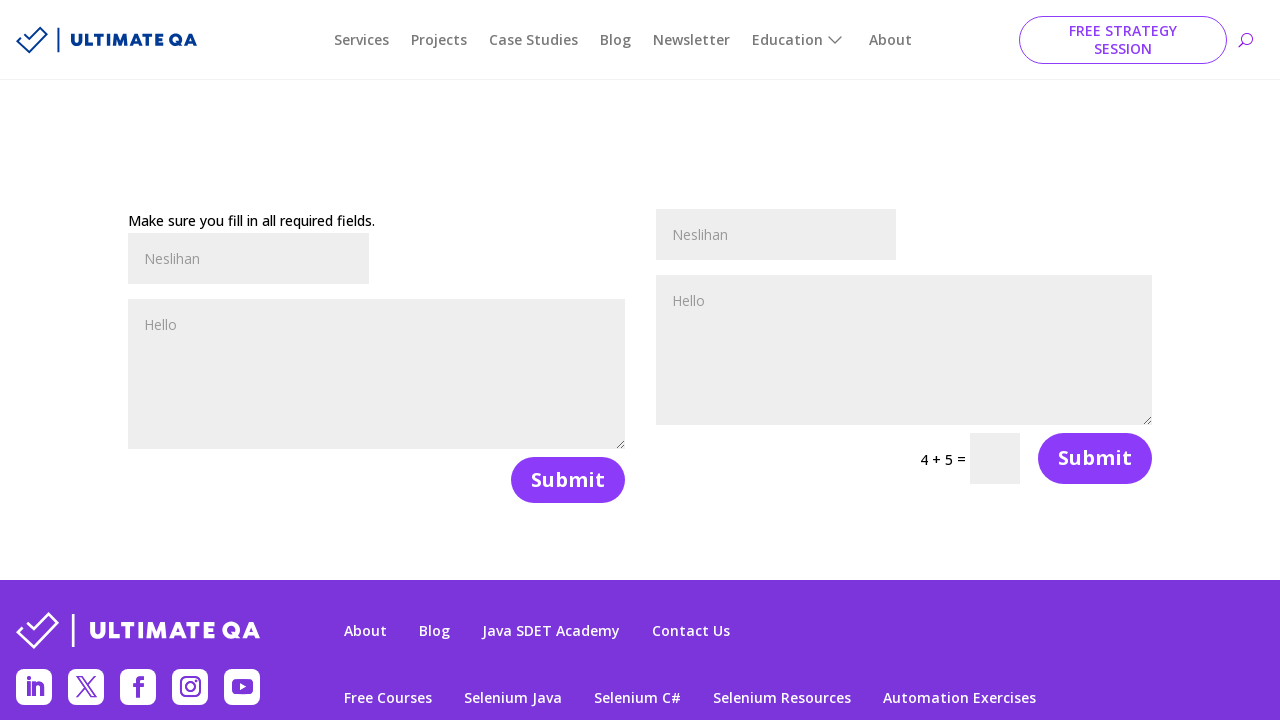

Filled captcha answer field with '9' on input[name='et_pb_contact_captcha_1']
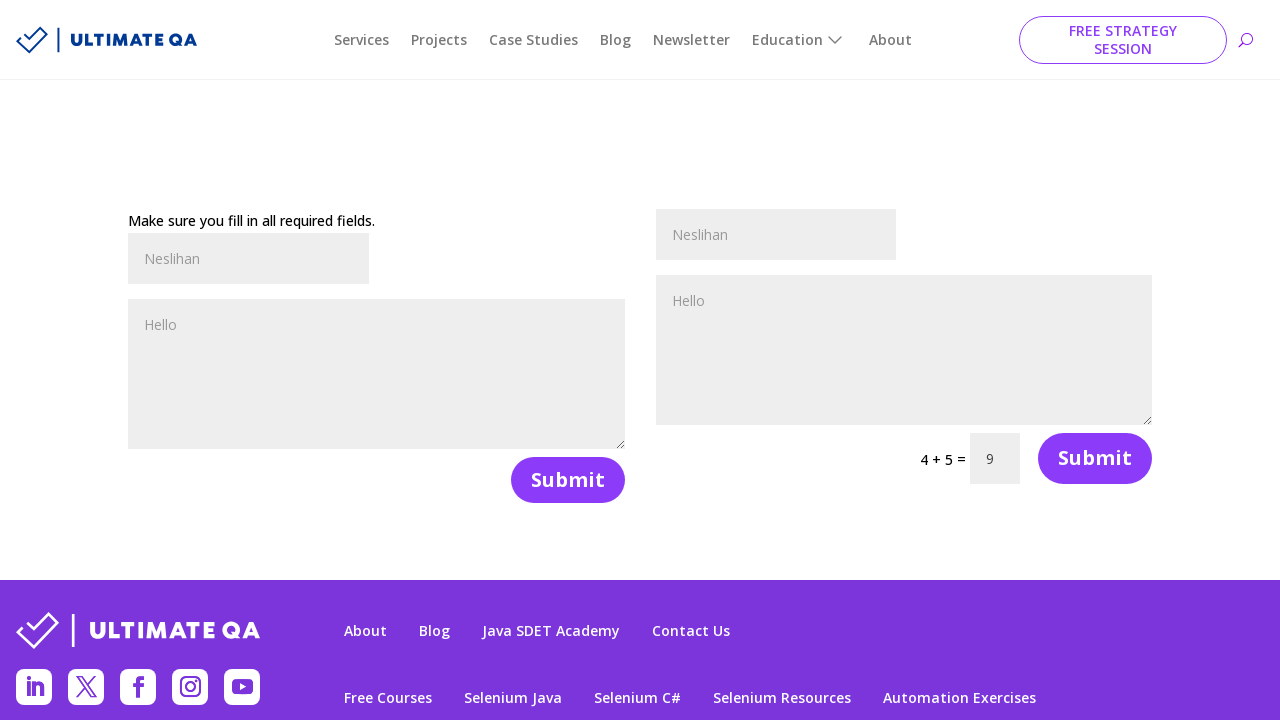

Clicked submit button on second contact form at (1095, 458) on xpath=//*[@id='et_pb_contact_form_1']/div[2]/form/div/button
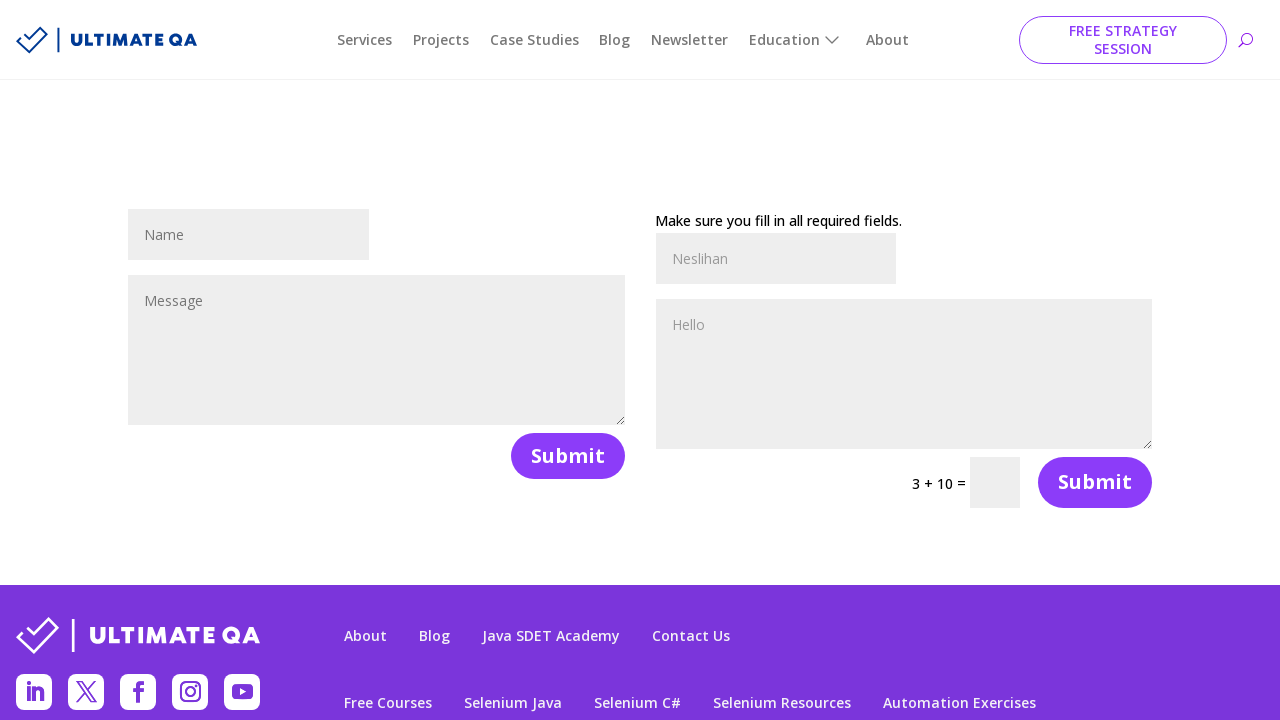

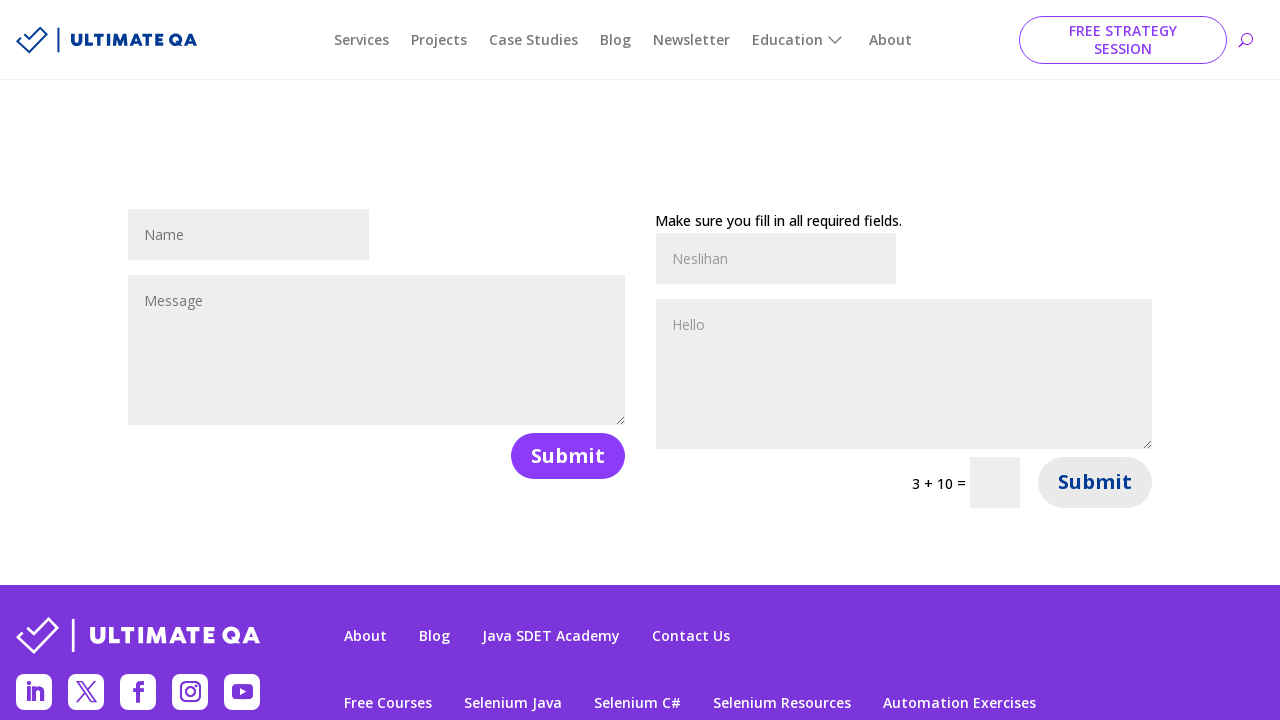